Tests that todo data persists after page reload

Starting URL: https://demo.playwright.dev/todomvc

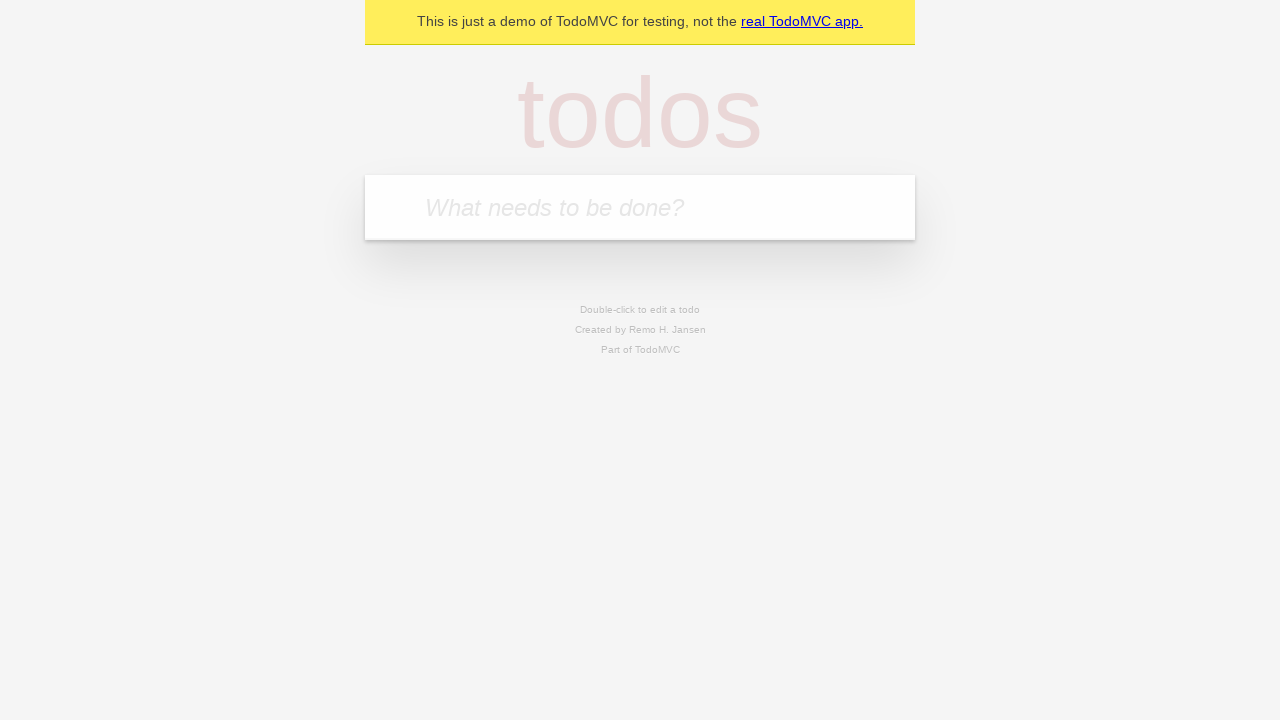

Filled todo input with 'buy some cheese' on internal:attr=[placeholder="What needs to be done?"i]
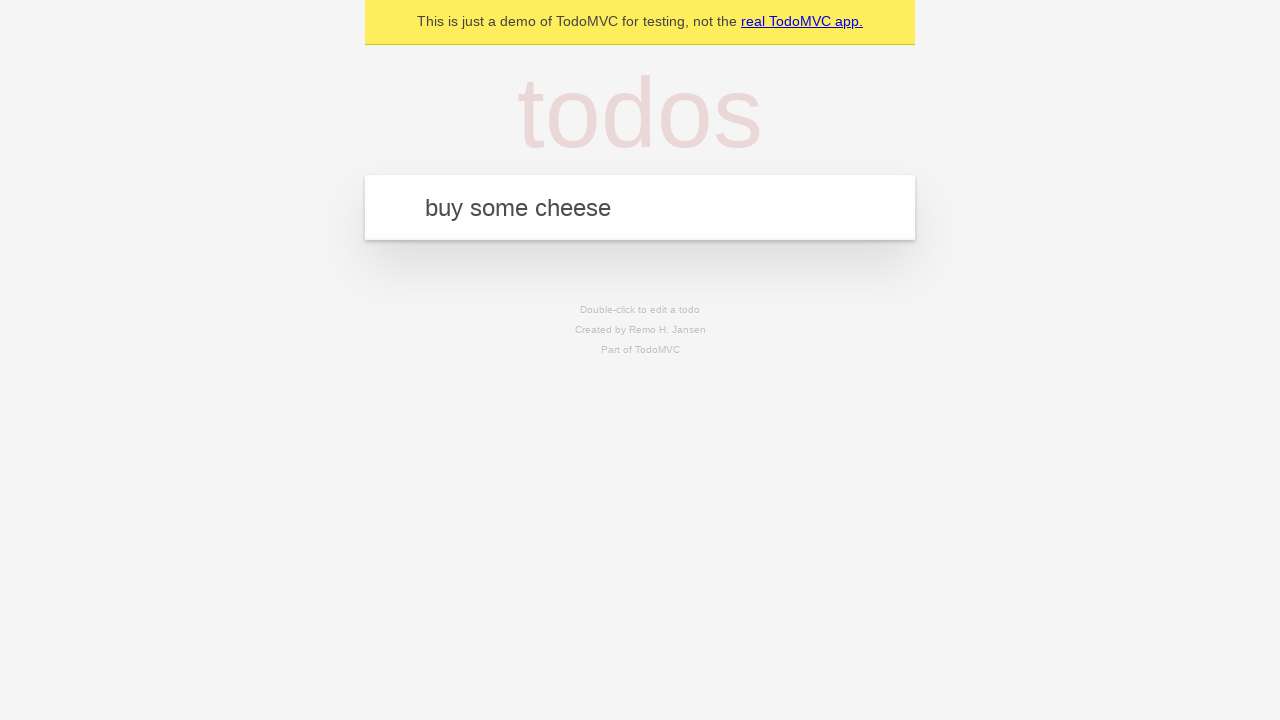

Pressed Enter to add first todo on internal:attr=[placeholder="What needs to be done?"i]
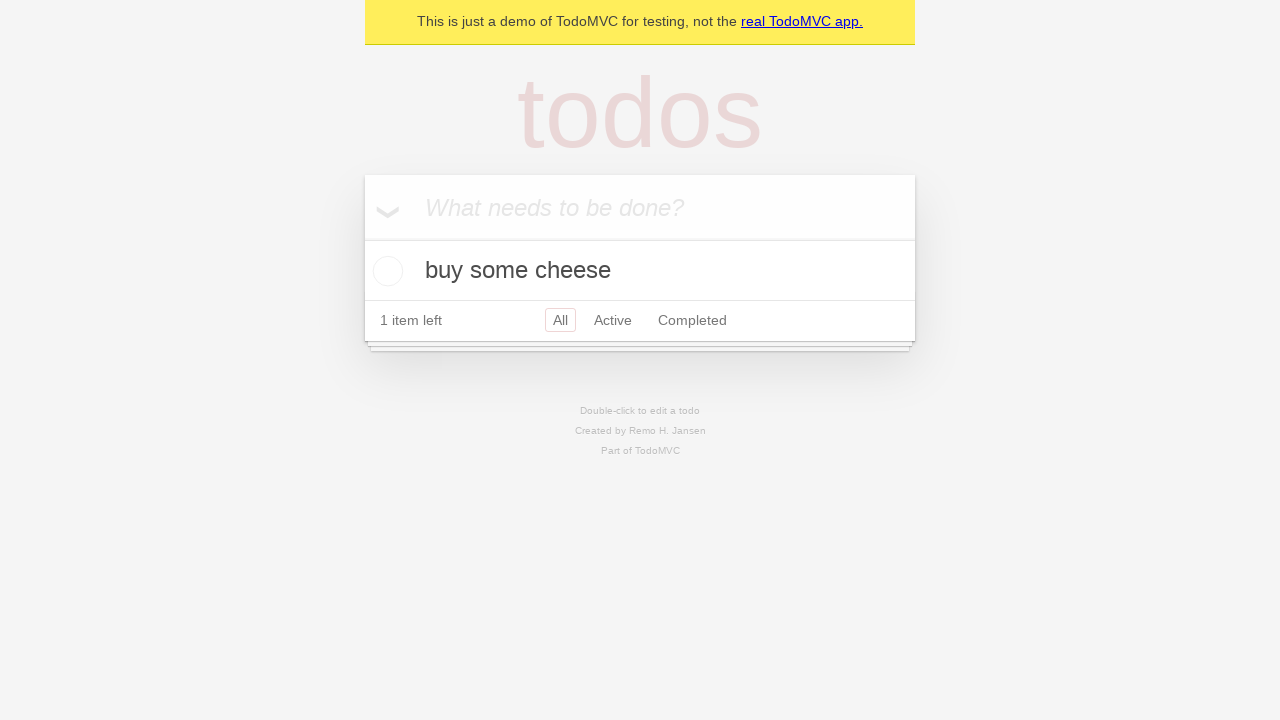

Filled todo input with 'feed the cat' on internal:attr=[placeholder="What needs to be done?"i]
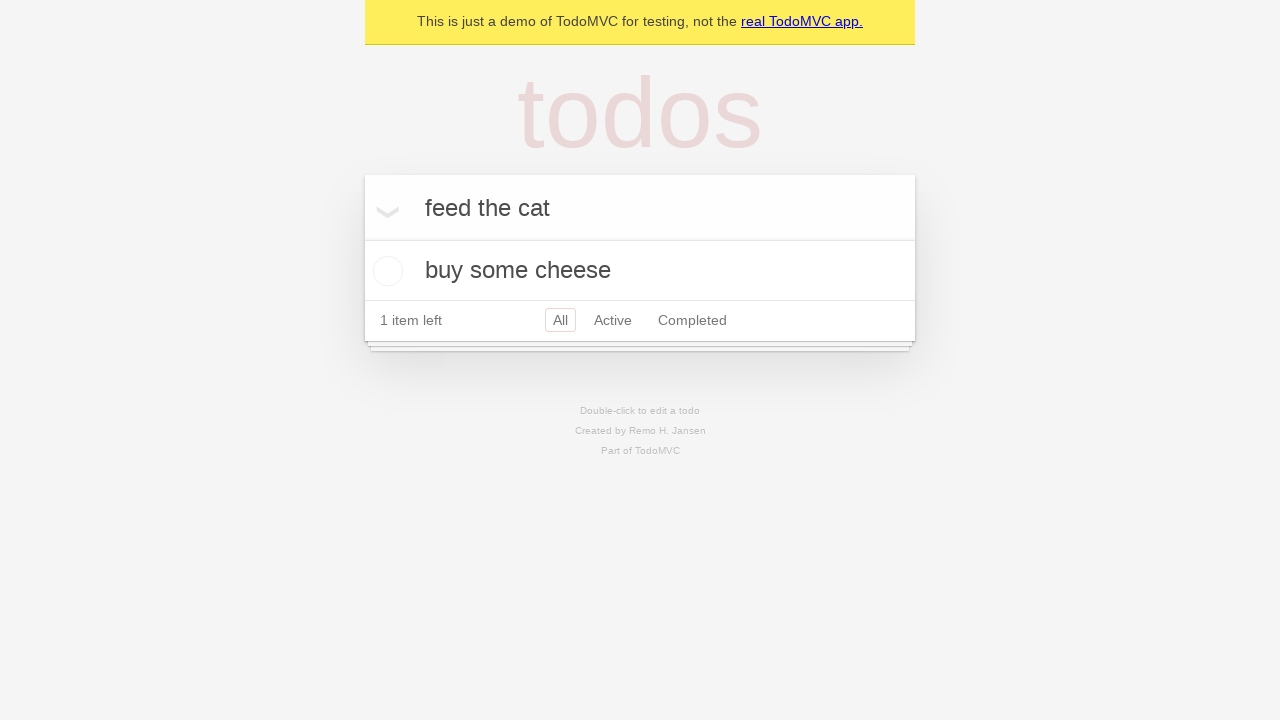

Pressed Enter to add second todo on internal:attr=[placeholder="What needs to be done?"i]
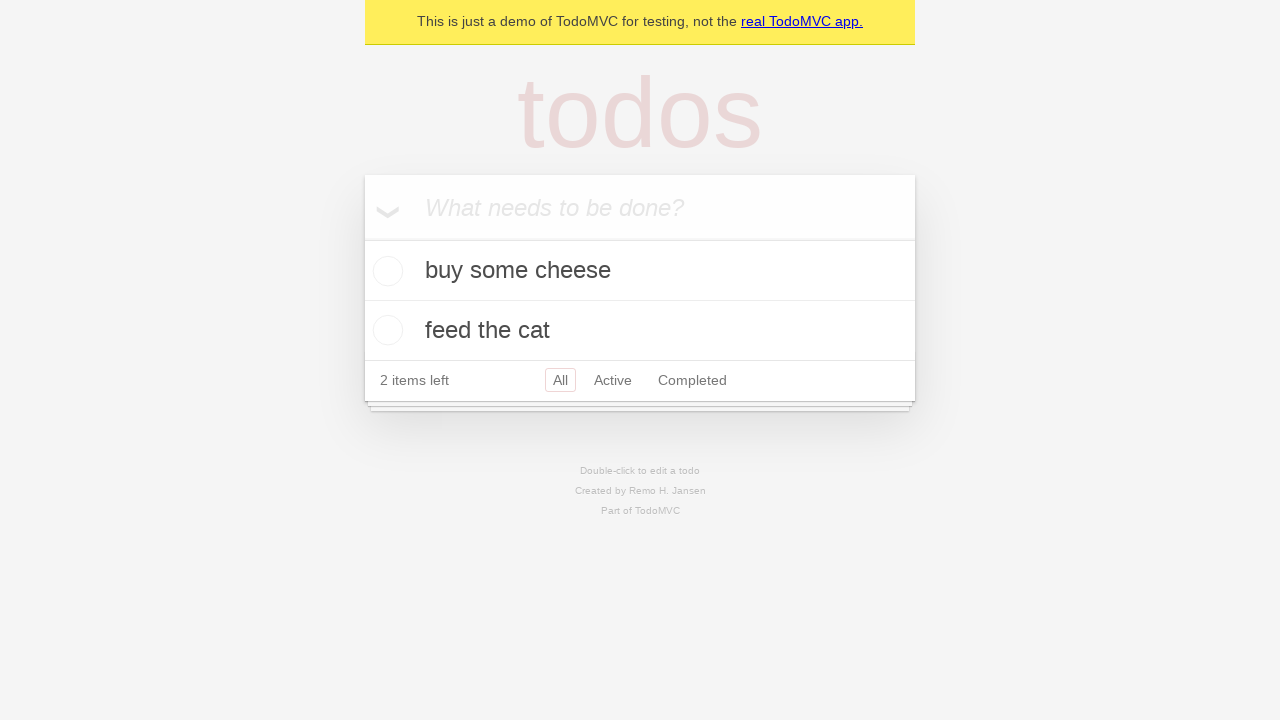

Checked the first todo item at (385, 271) on internal:testid=[data-testid="todo-item"s] >> nth=0 >> internal:role=checkbox
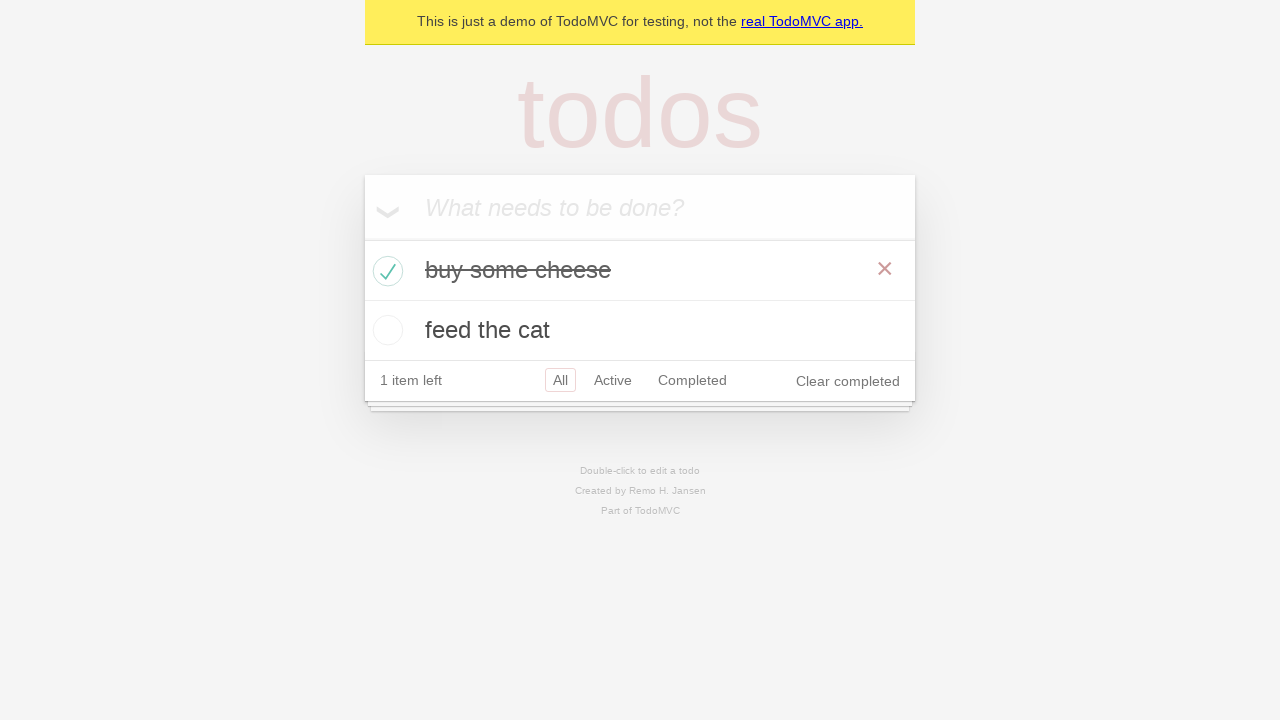

Reloaded the page
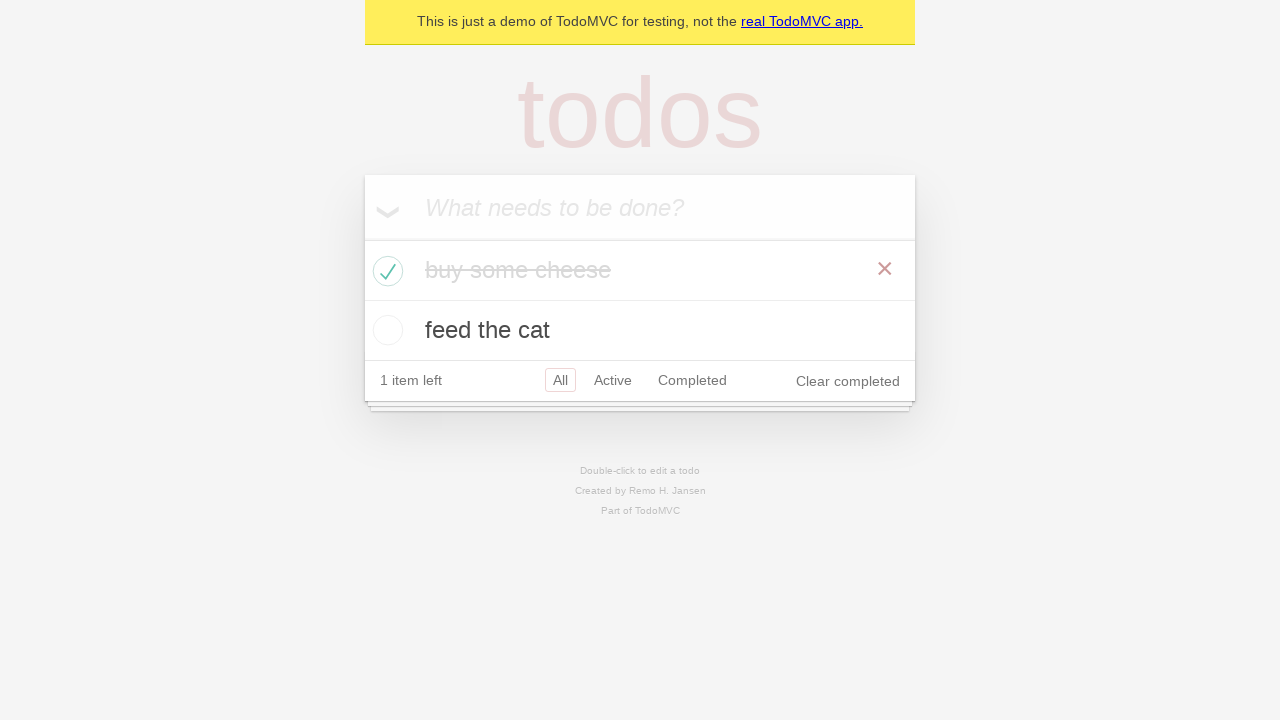

Verified todos still exist after page reload
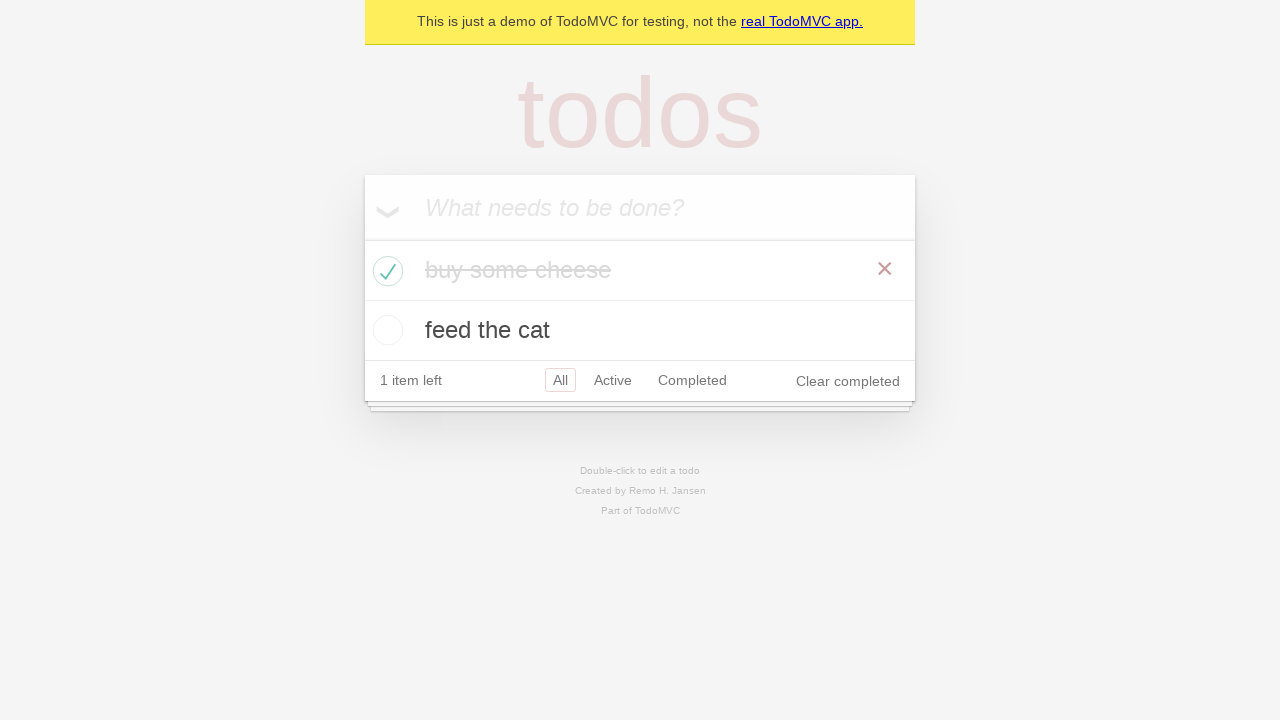

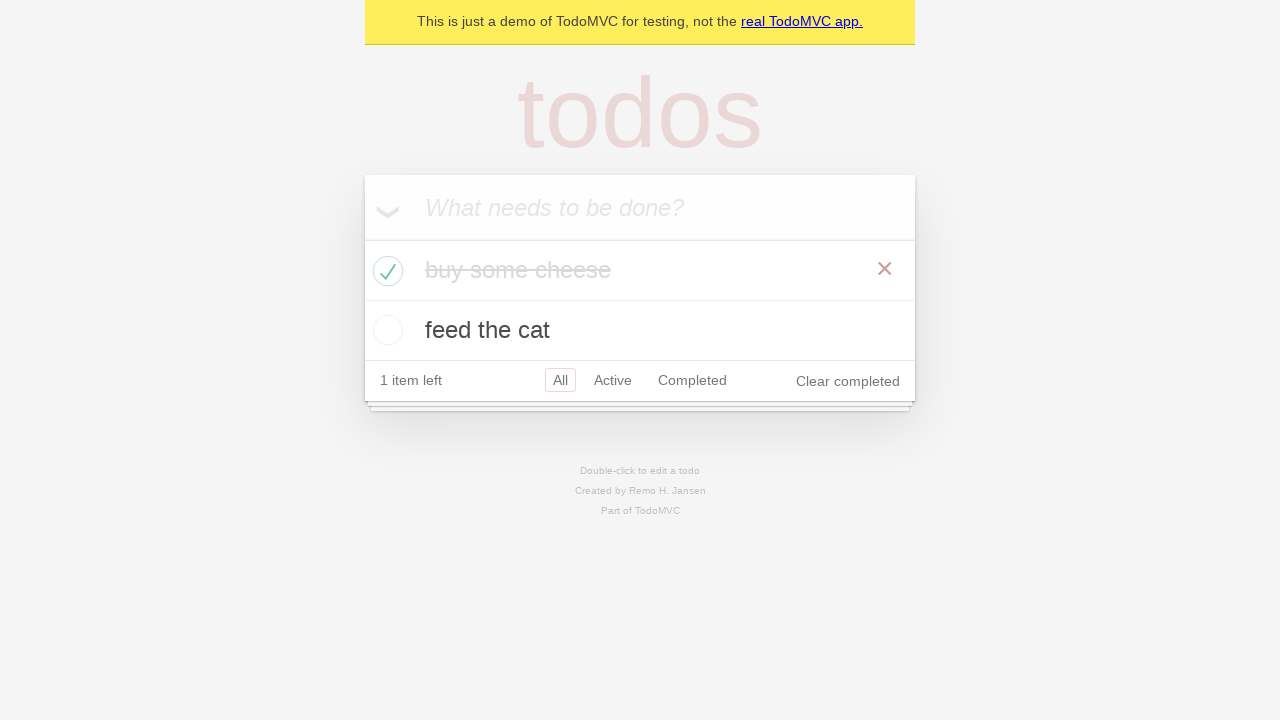